Tests that the complete all checkbox updates state when individual items are completed or cleared

Starting URL: https://demo.playwright.dev/todomvc

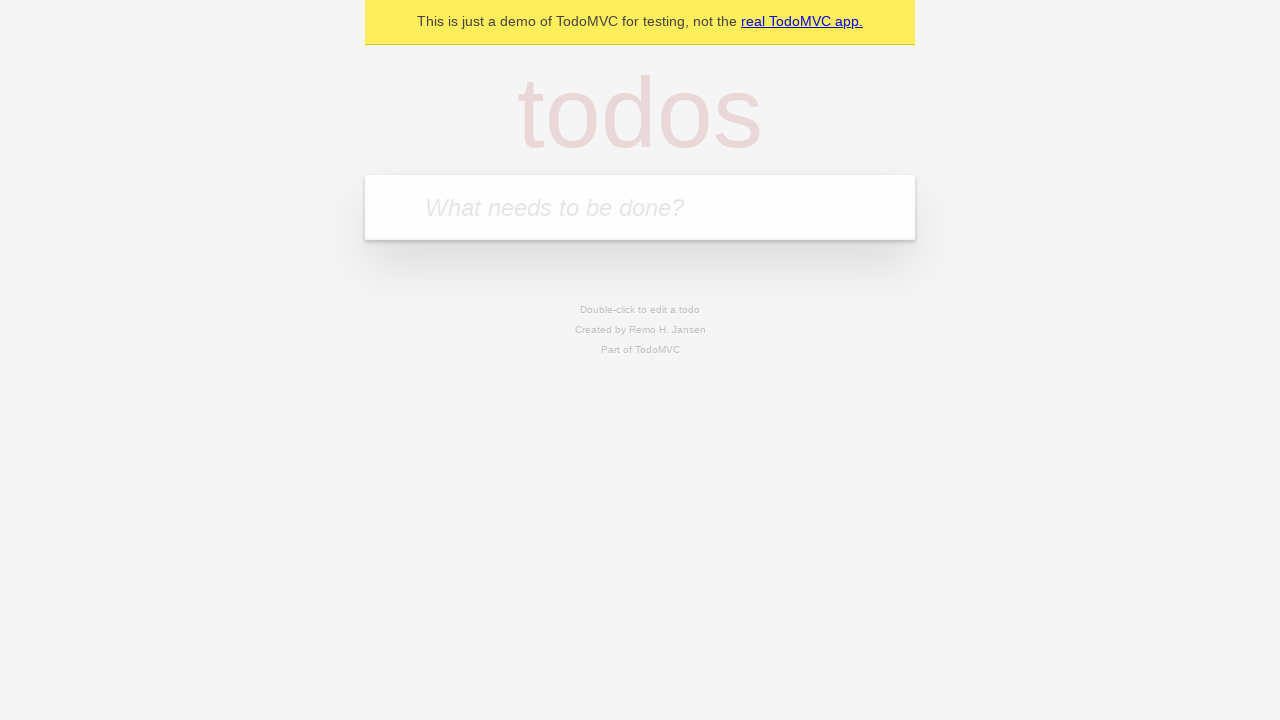

Filled new todo input with 'buy some cheese' on internal:attr=[placeholder="What needs to be done?"i]
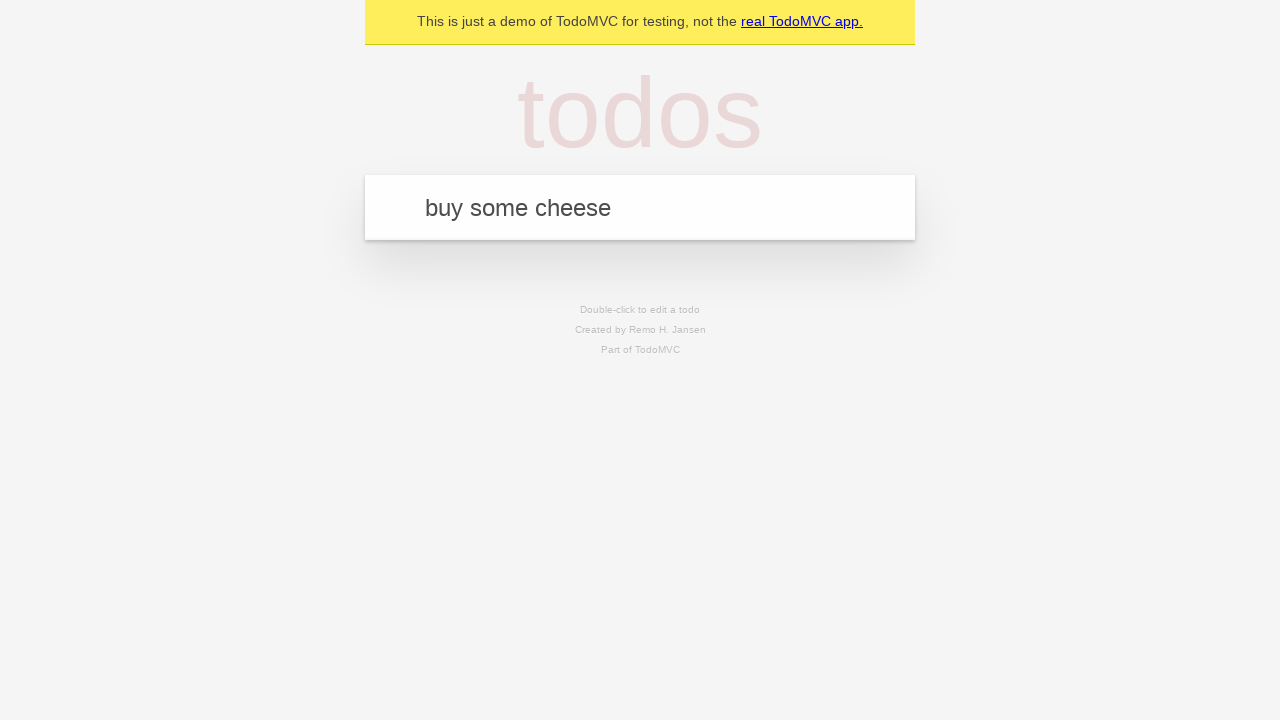

Pressed Enter to create first todo on internal:attr=[placeholder="What needs to be done?"i]
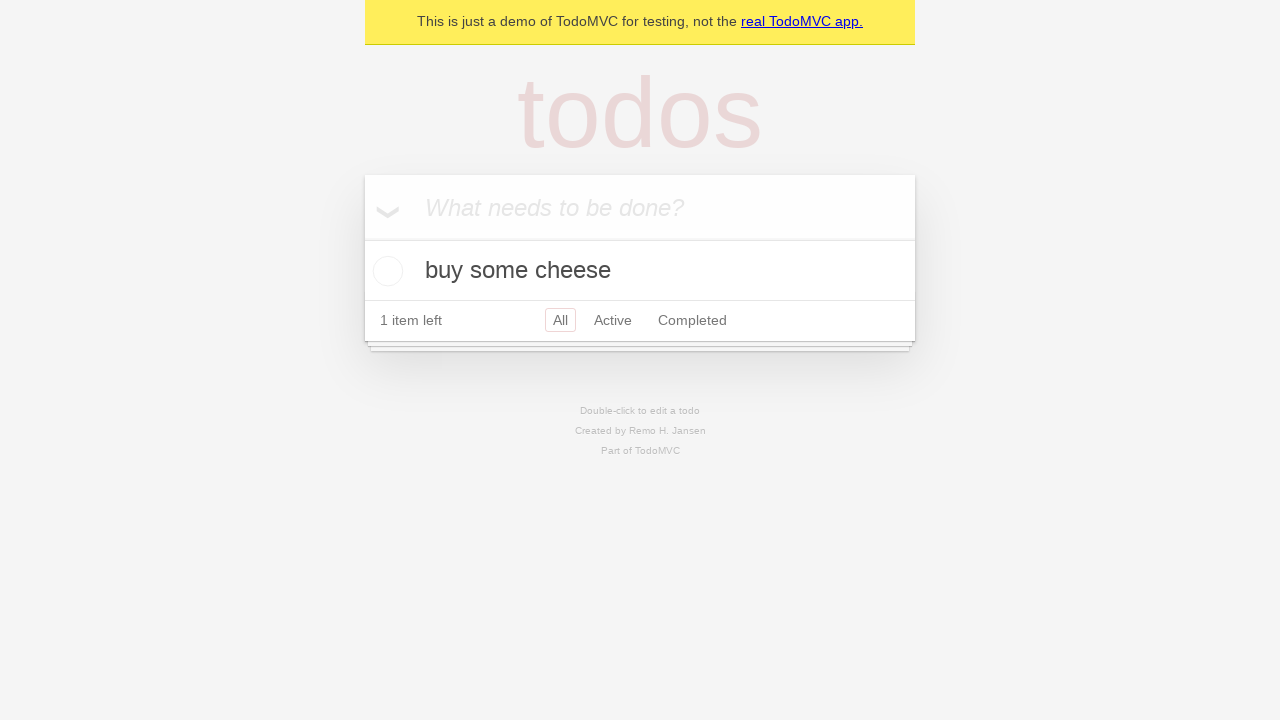

Filled new todo input with 'feed the cat' on internal:attr=[placeholder="What needs to be done?"i]
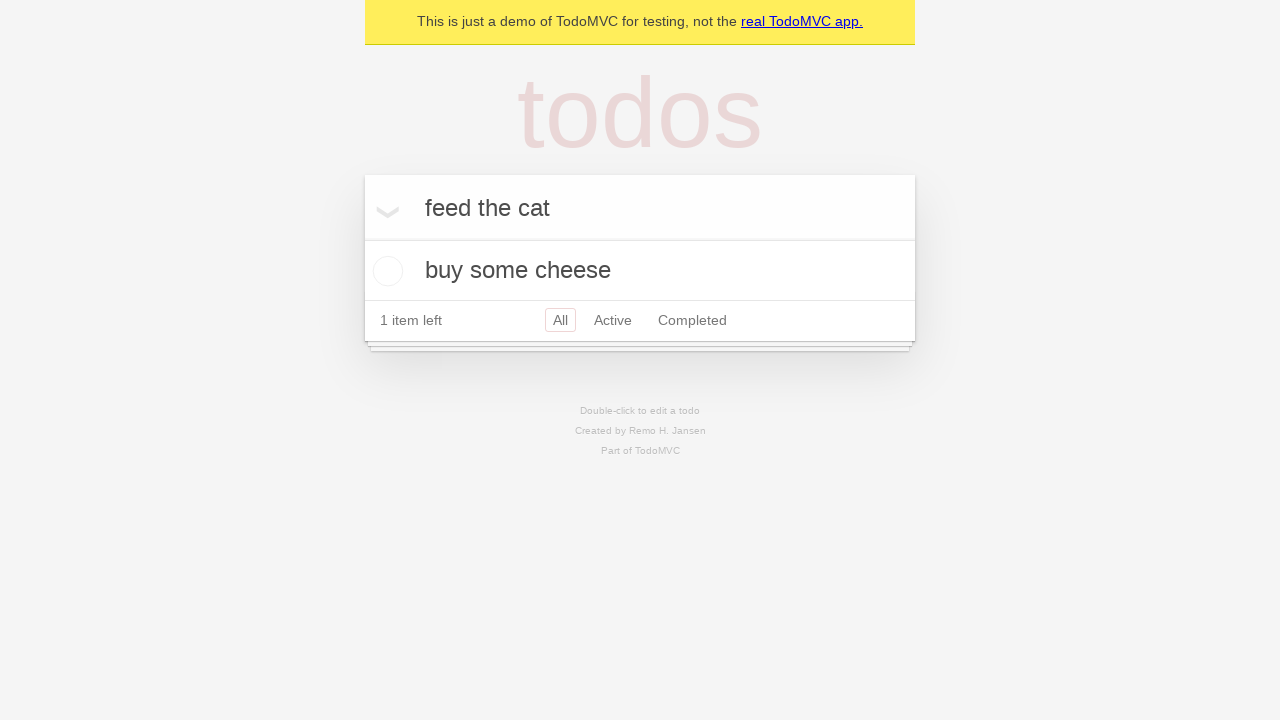

Pressed Enter to create second todo on internal:attr=[placeholder="What needs to be done?"i]
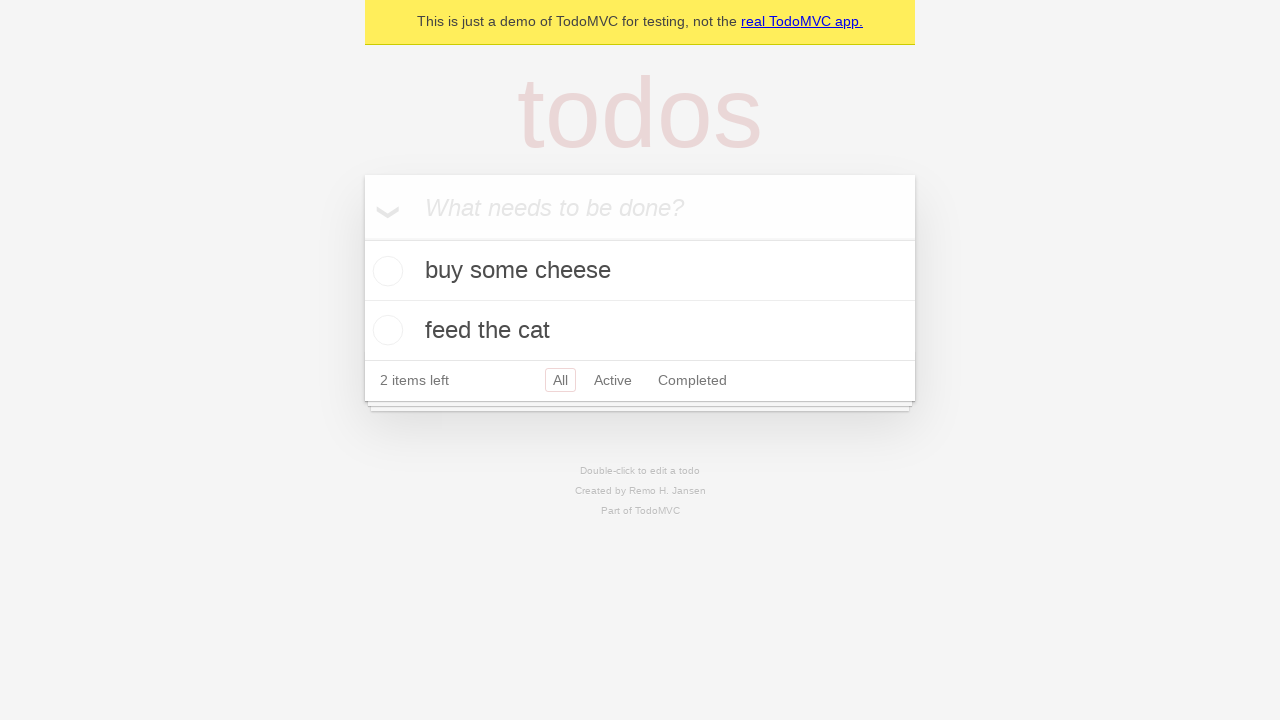

Filled new todo input with 'book a doctors appointment' on internal:attr=[placeholder="What needs to be done?"i]
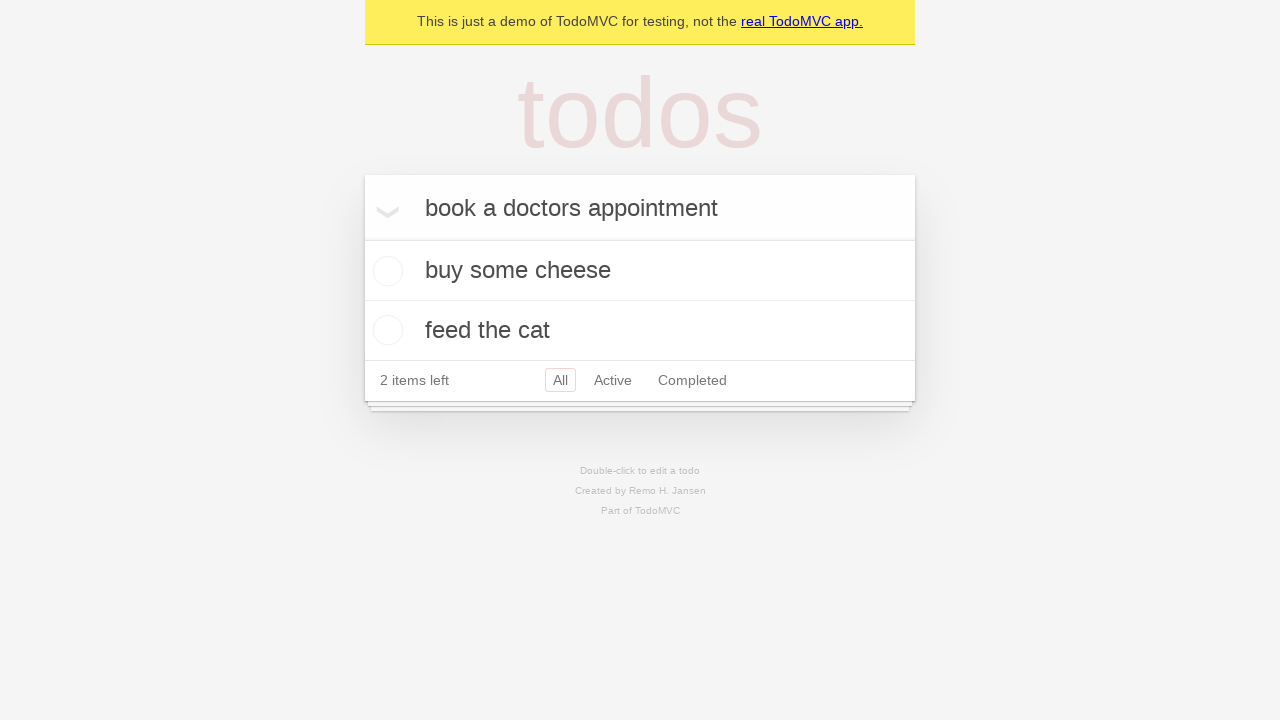

Pressed Enter to create third todo on internal:attr=[placeholder="What needs to be done?"i]
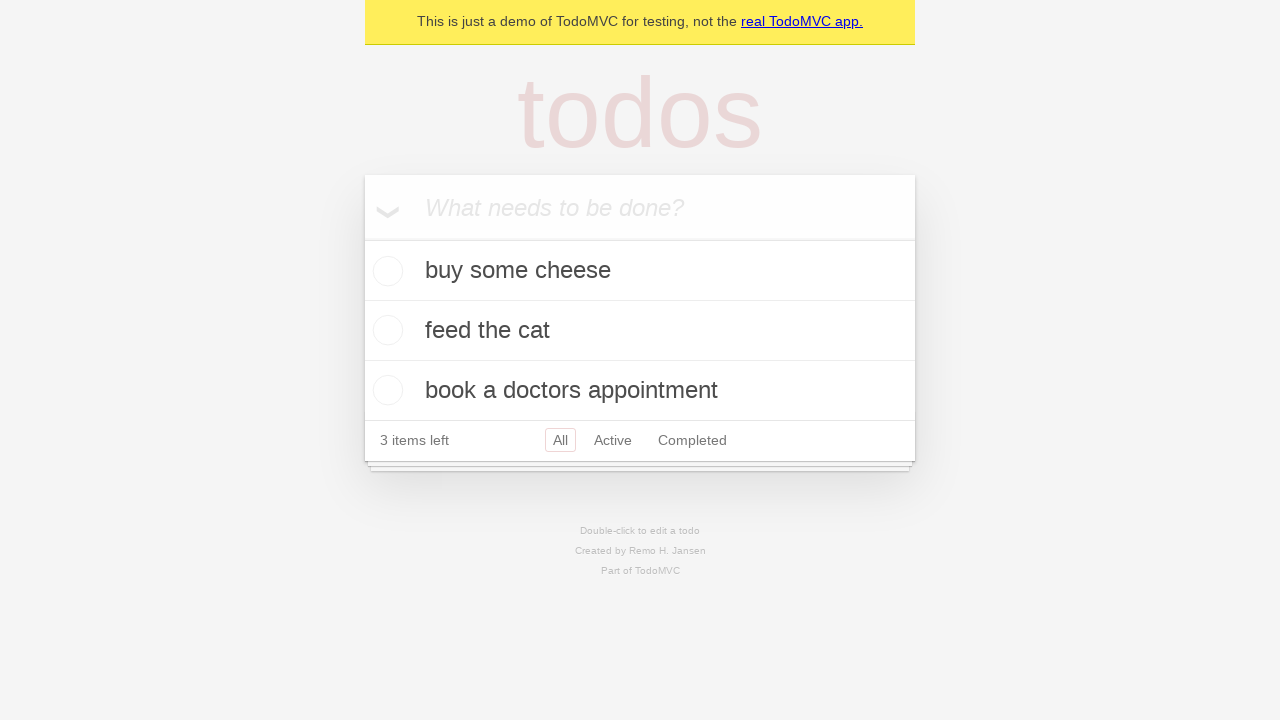

Checked the 'Mark all as complete' toggle - all todos should be marked complete at (362, 238) on internal:label="Mark all as complete"i
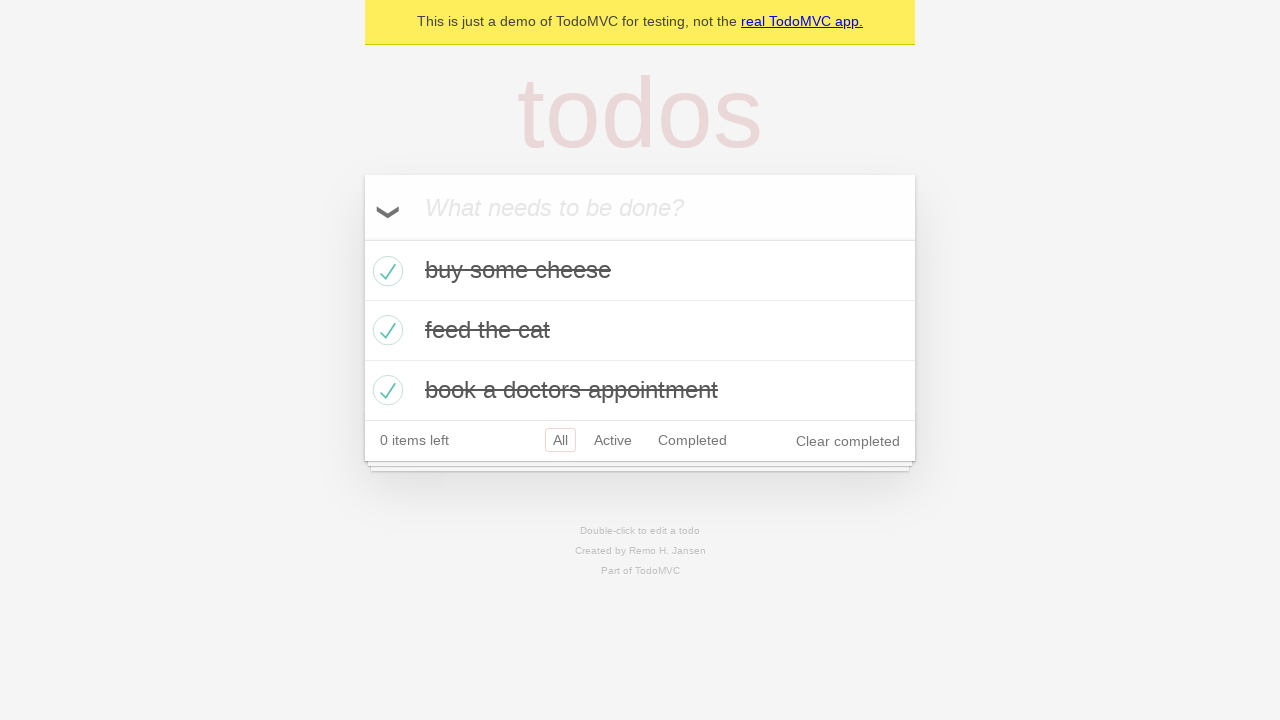

Unchecked the first todo - 'buy some cheese' at (385, 271) on internal:testid=[data-testid="todo-item"s] >> nth=0 >> internal:role=checkbox
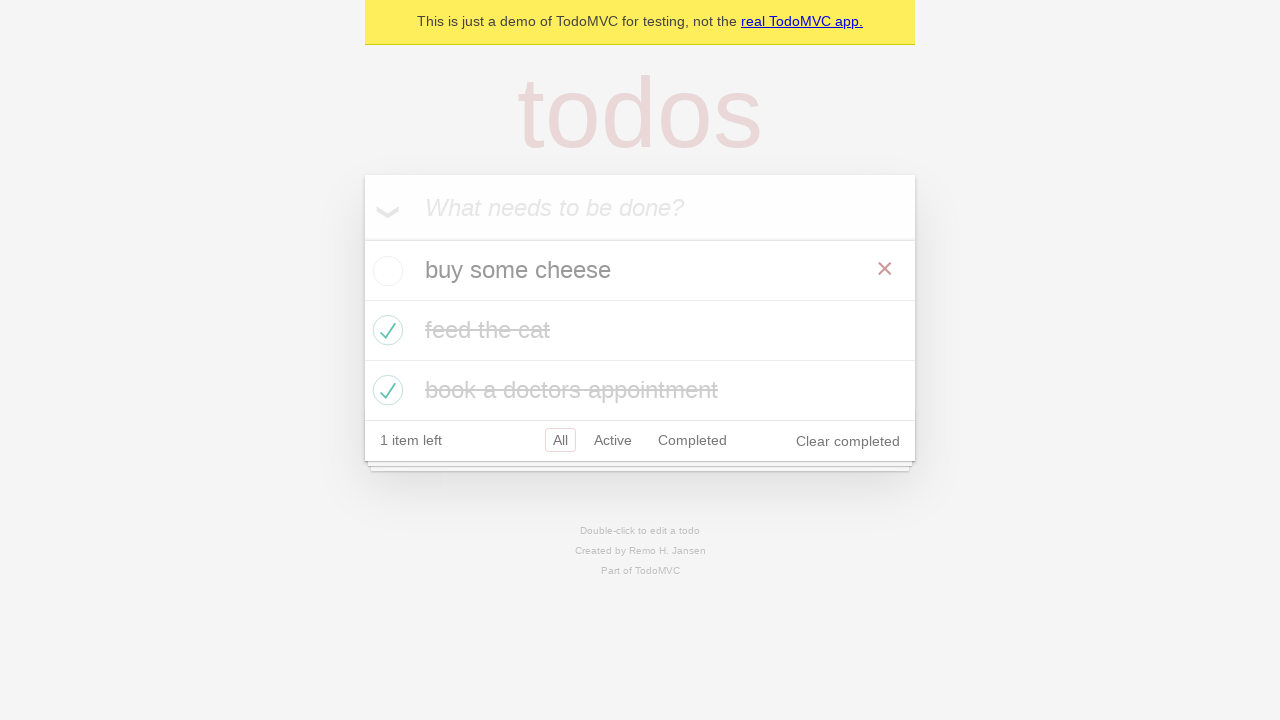

Rechecked the first todo - 'buy some cheese' at (385, 271) on internal:testid=[data-testid="todo-item"s] >> nth=0 >> internal:role=checkbox
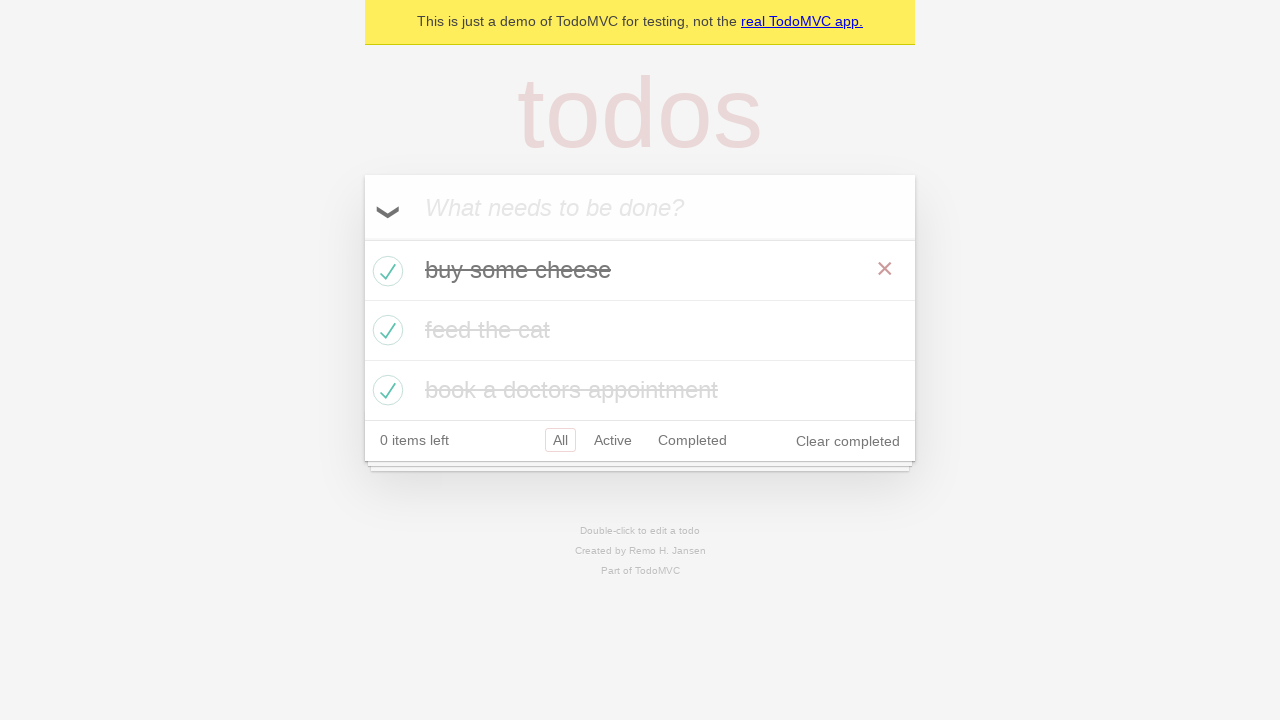

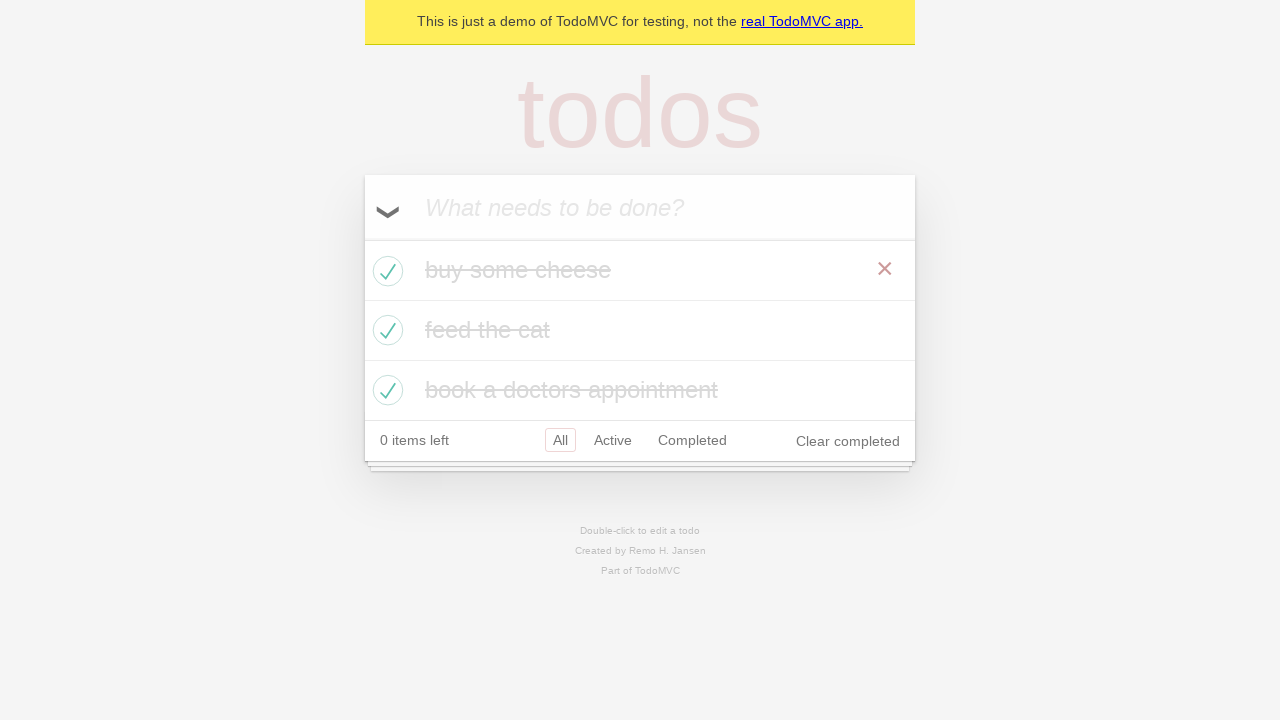